Tests form validation by clicking the submit button without entering any credentials and verifying that an error message is displayed.

Starting URL: https://thinking-tester-contact-list.herokuapp.com/

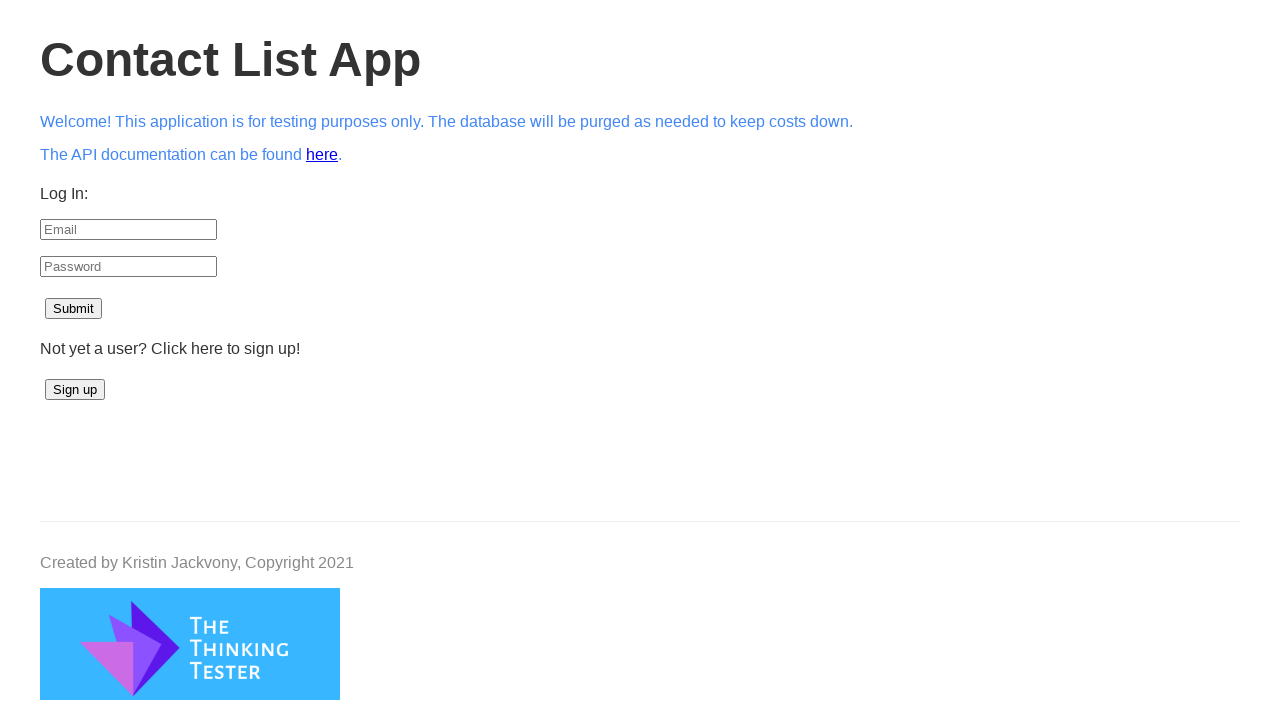

Clicked submit button without entering credentials at (74, 309) on xpath=//form/p[3]/button
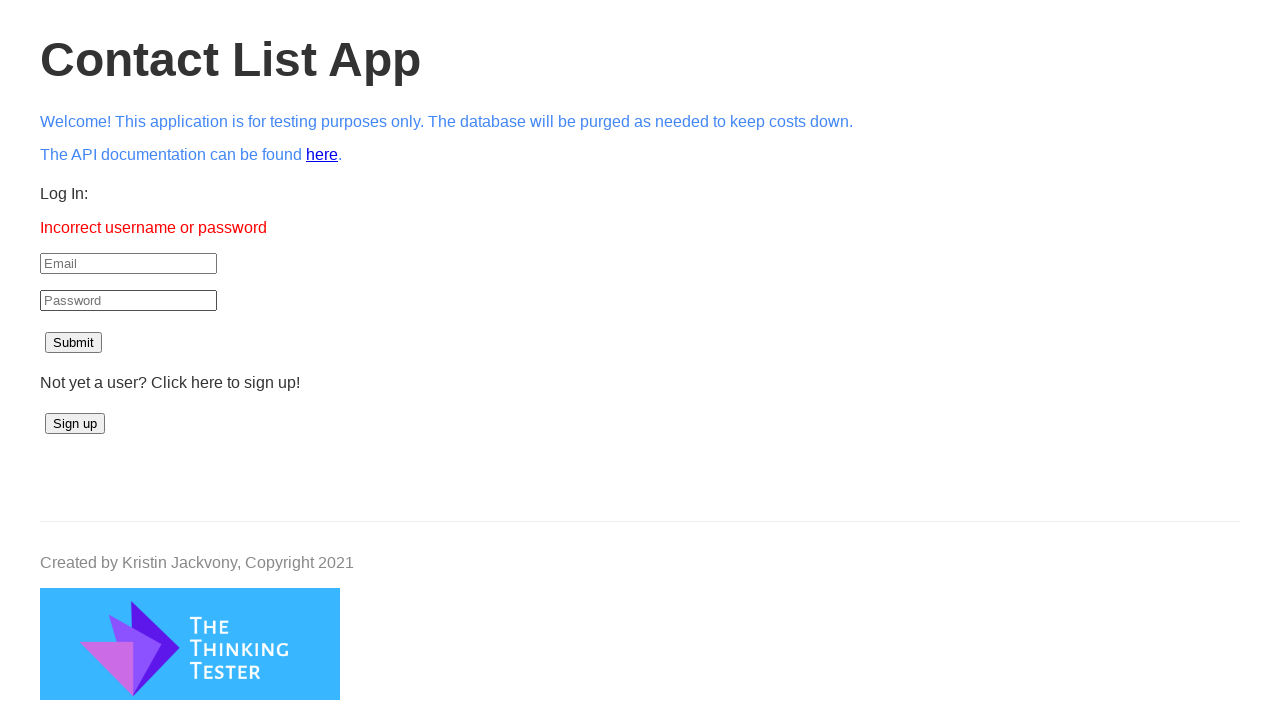

Error message element appeared
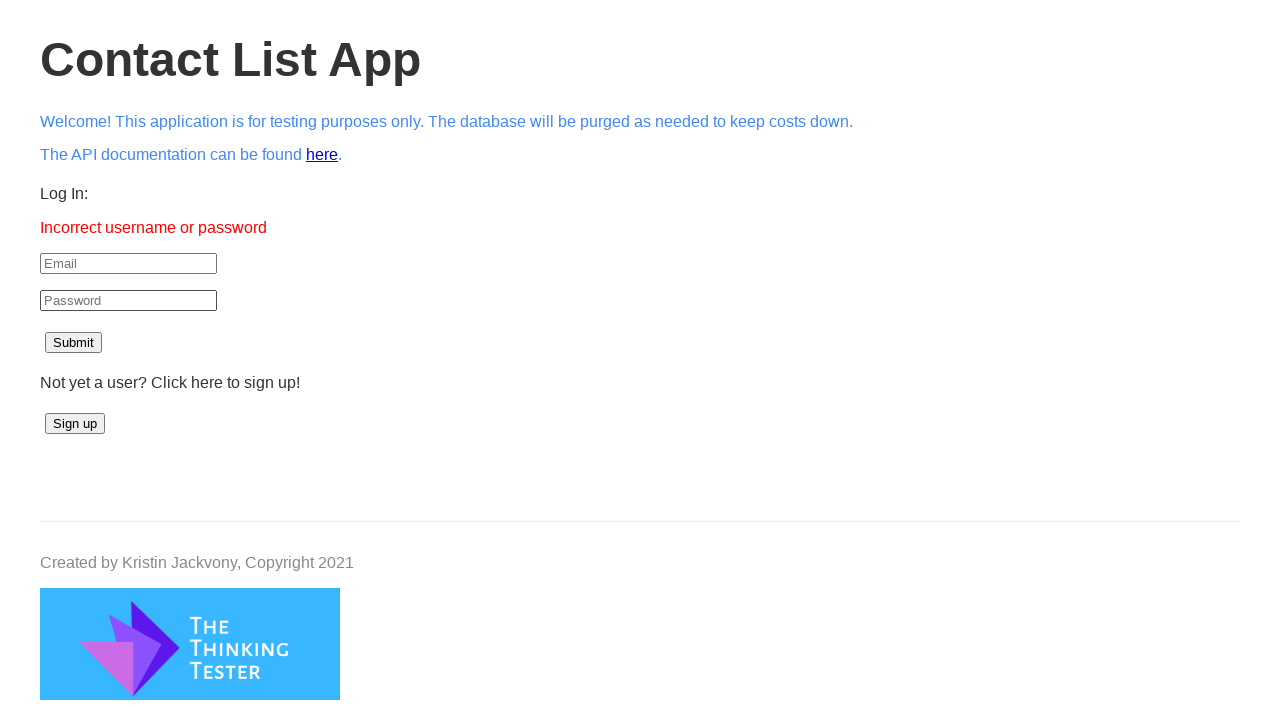

Retrieved error message text
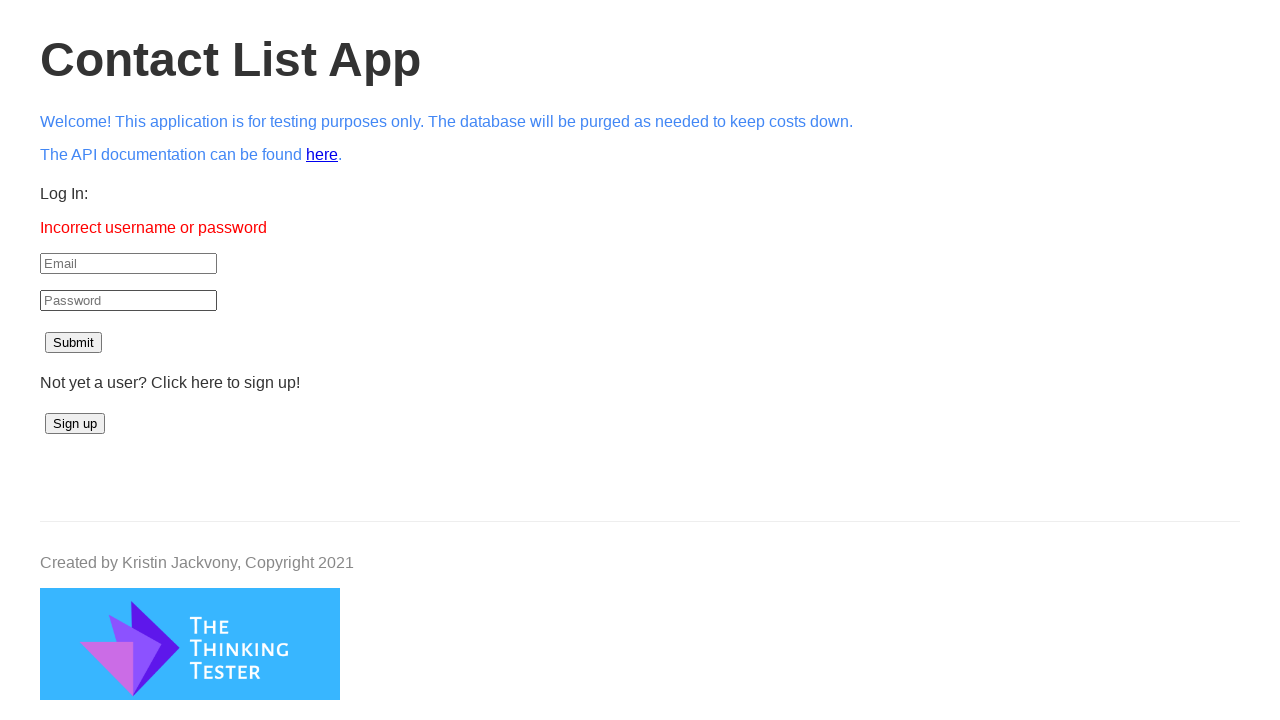

Verified error message contains 'Incorrect username or password'
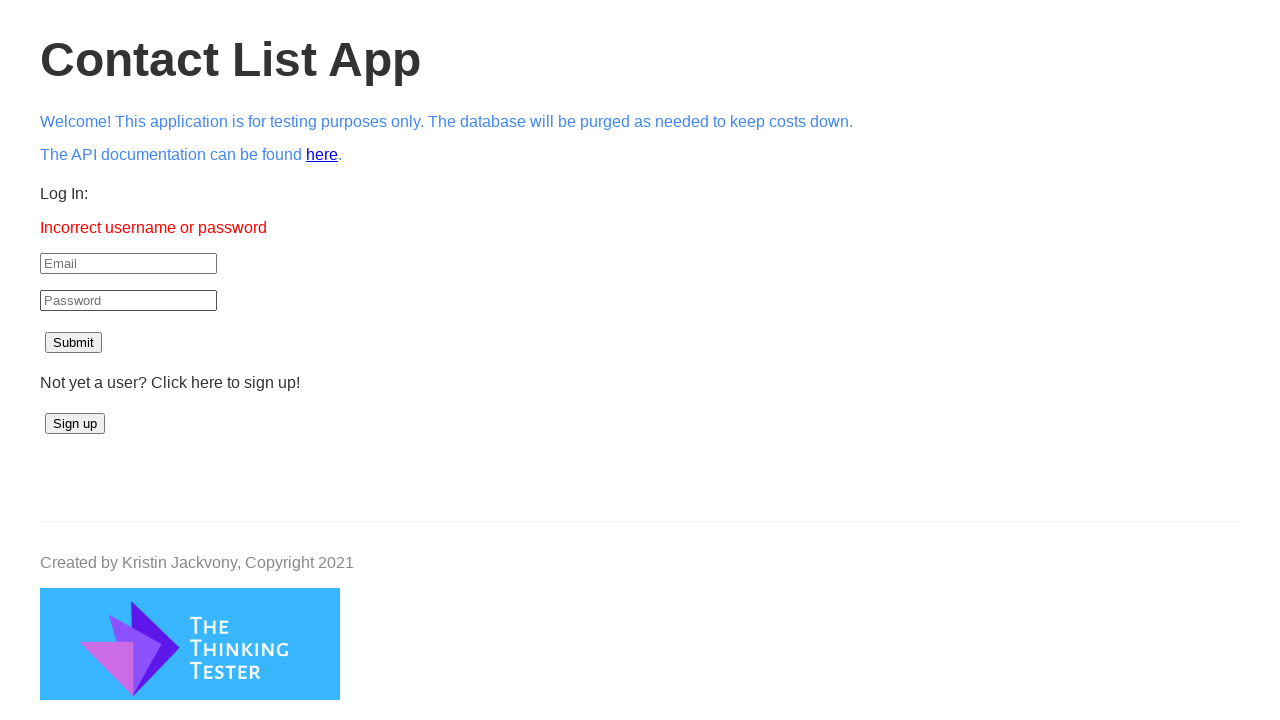

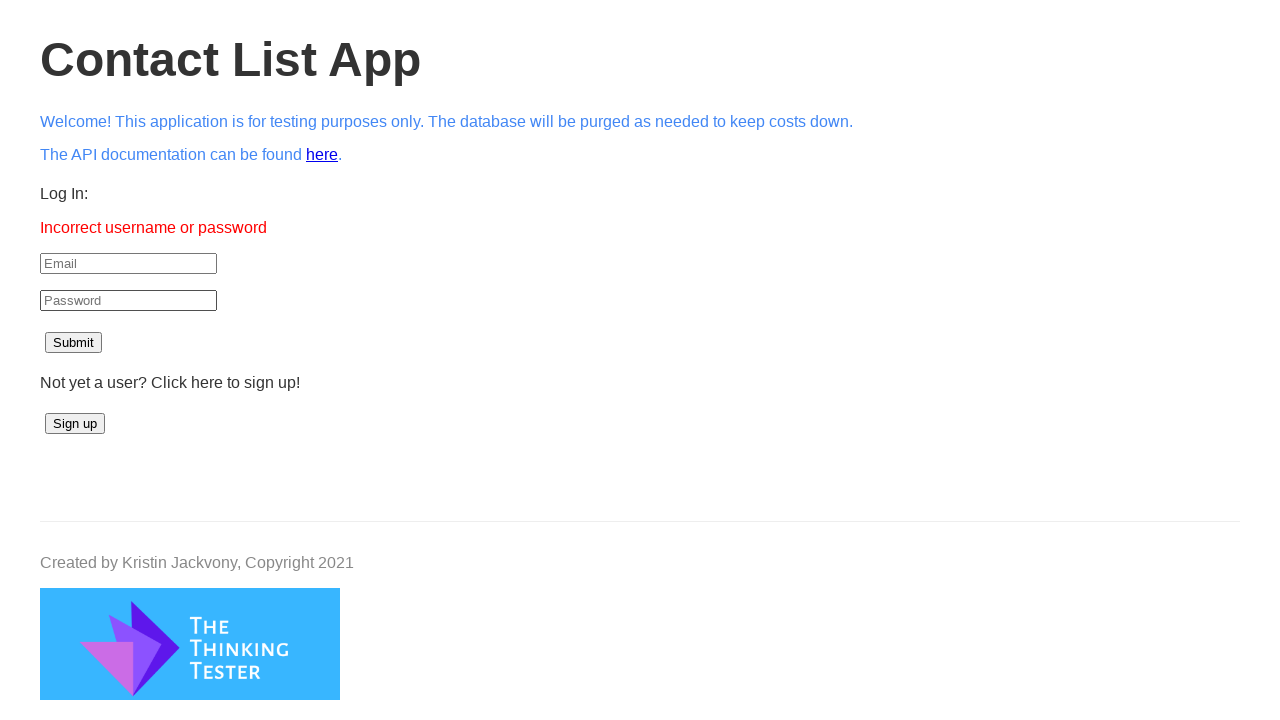